Navigates to Test Automation University website and verifies the page title

Starting URL: https://testautomationu.applitools.com/

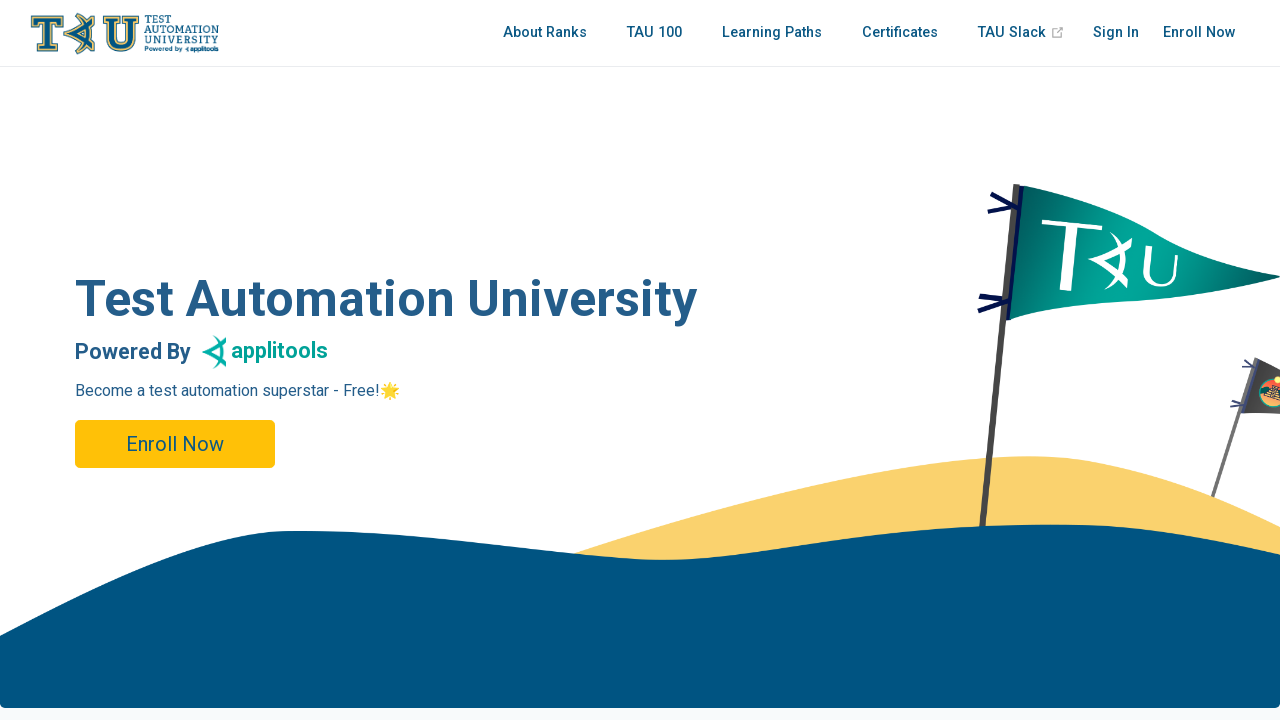

Navigated to Test Automation University website
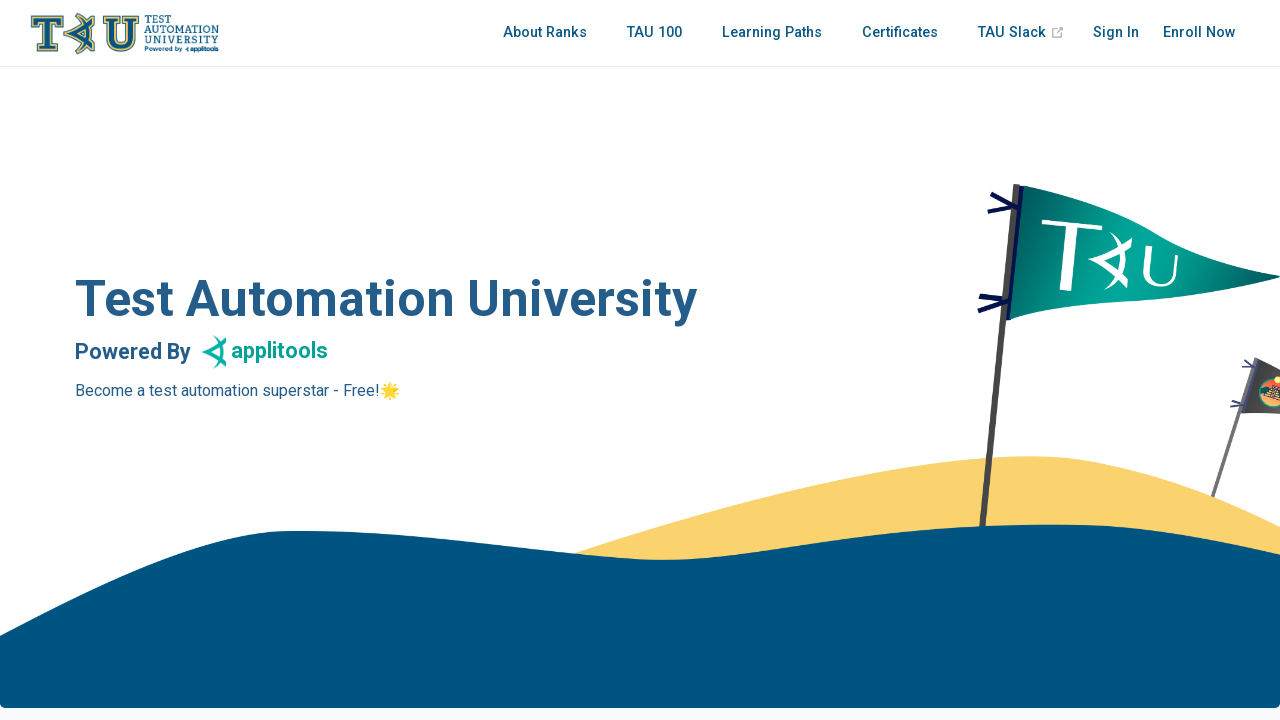

Verified page title is 'Test Automation University | Applitools'
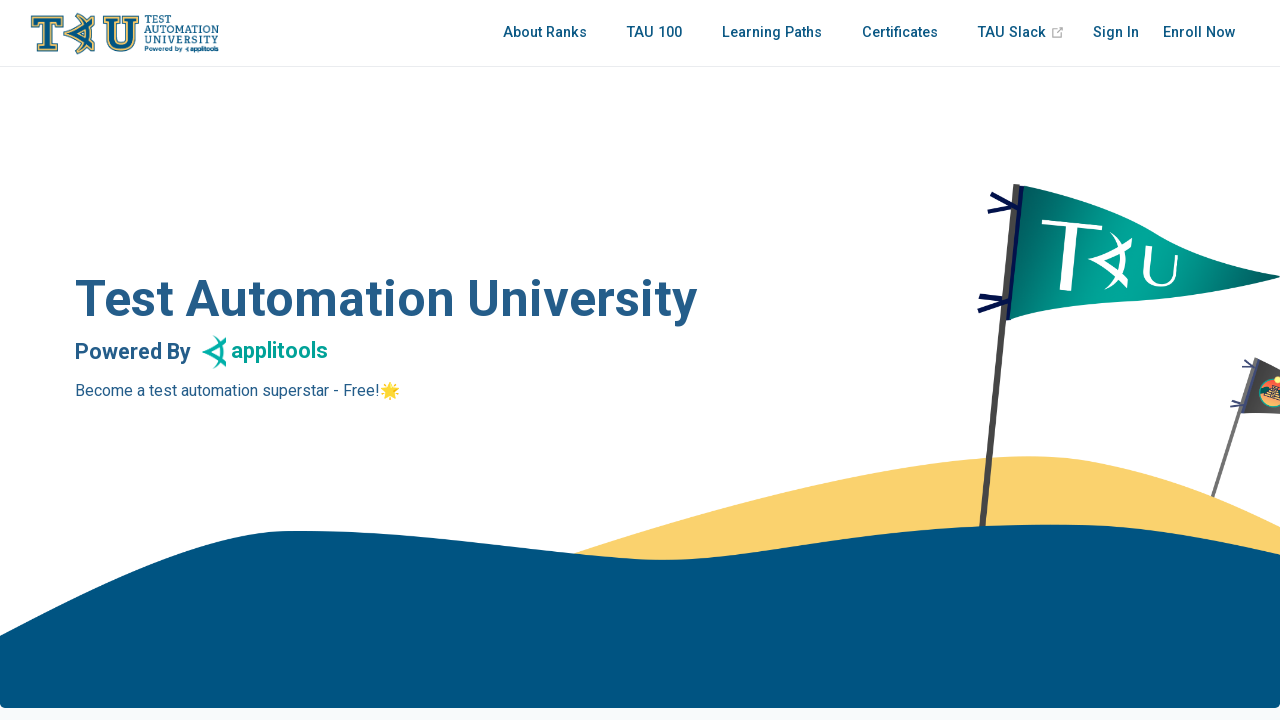

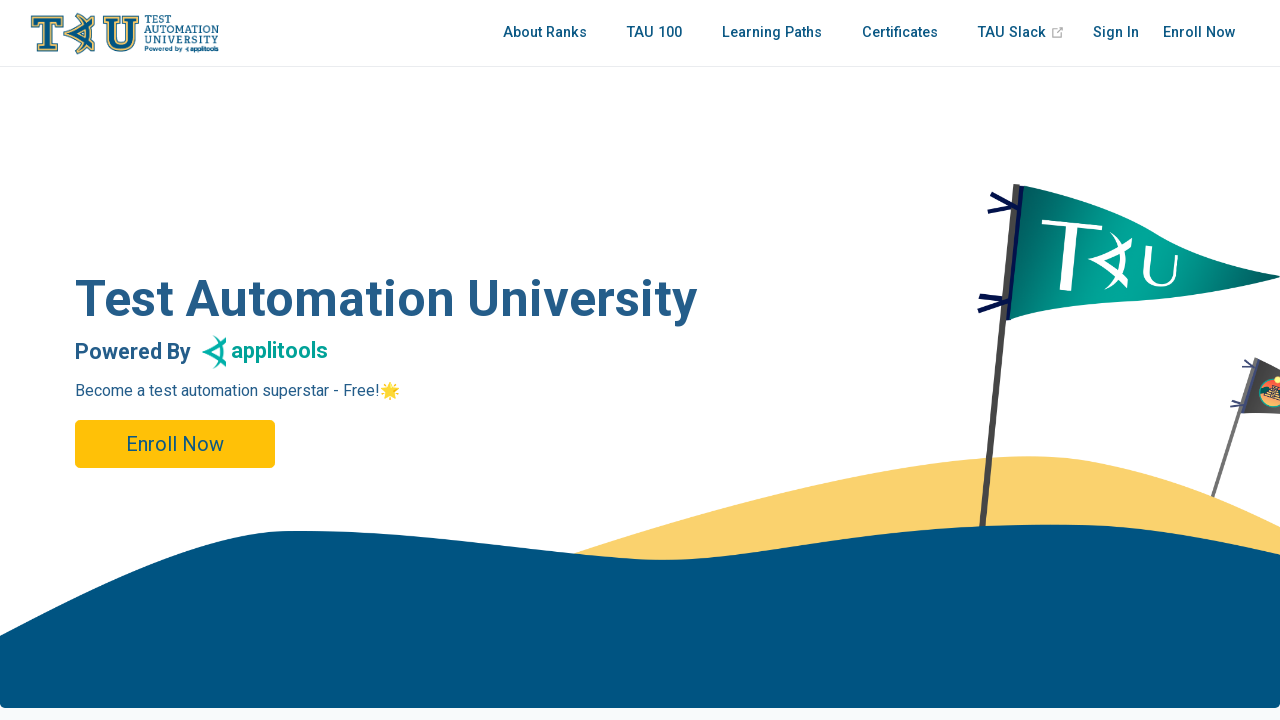